Tests Google Maps API integration on a demo page by verifying the API loads correctly and testing the address input autocomplete functionality with a sample address.

Starting URL: https://sunspire-web-app.vercel.app/?company=Apple&demo=1

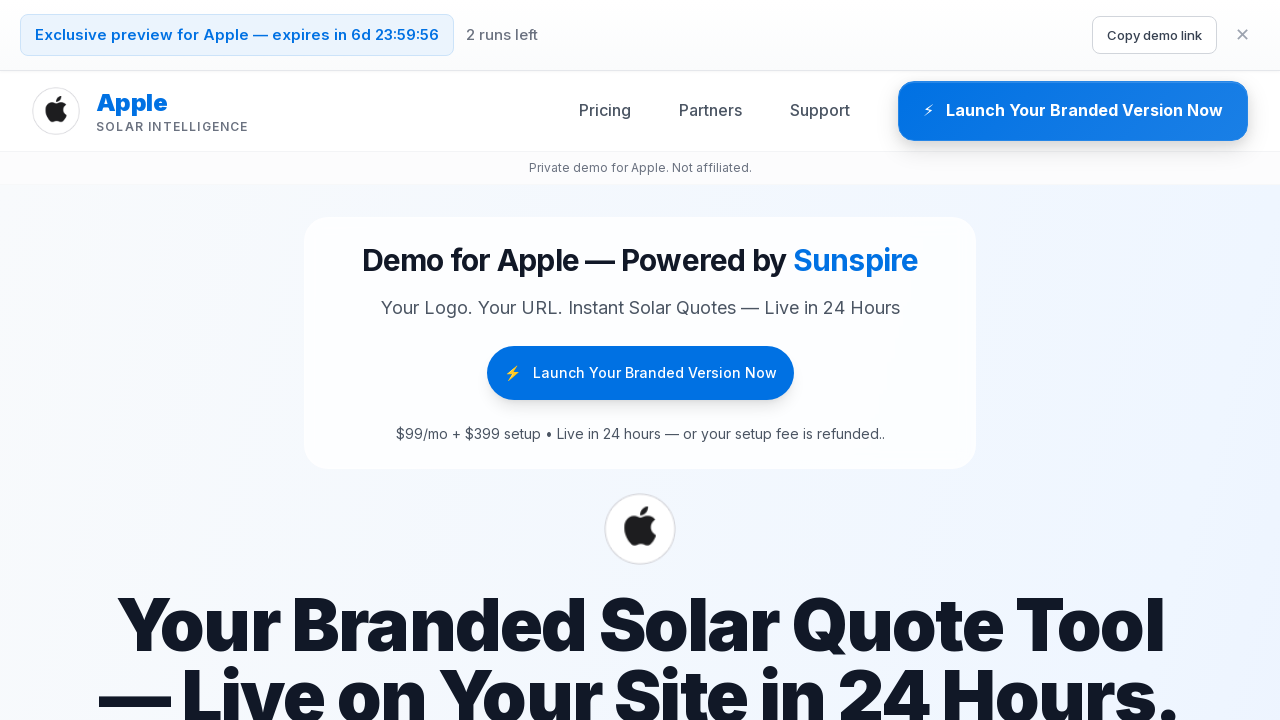

Waited for page to reach network idle state
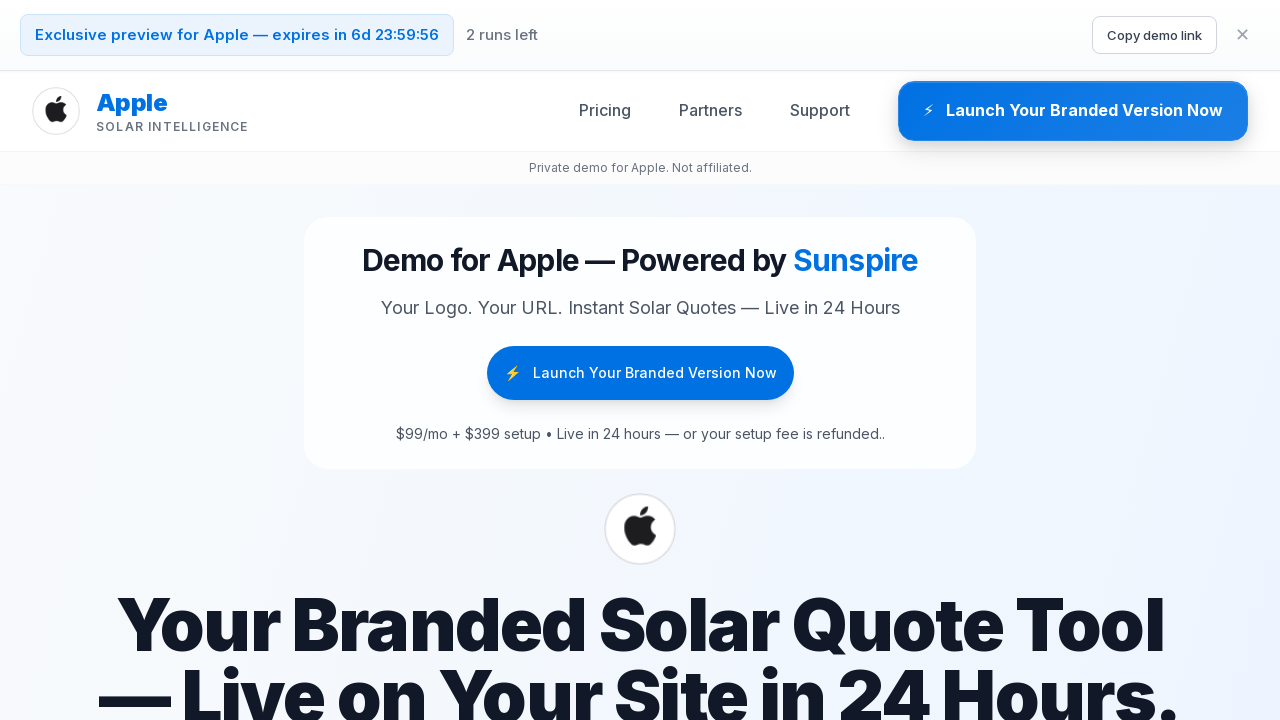

Waited 10 seconds for Google Maps API to load
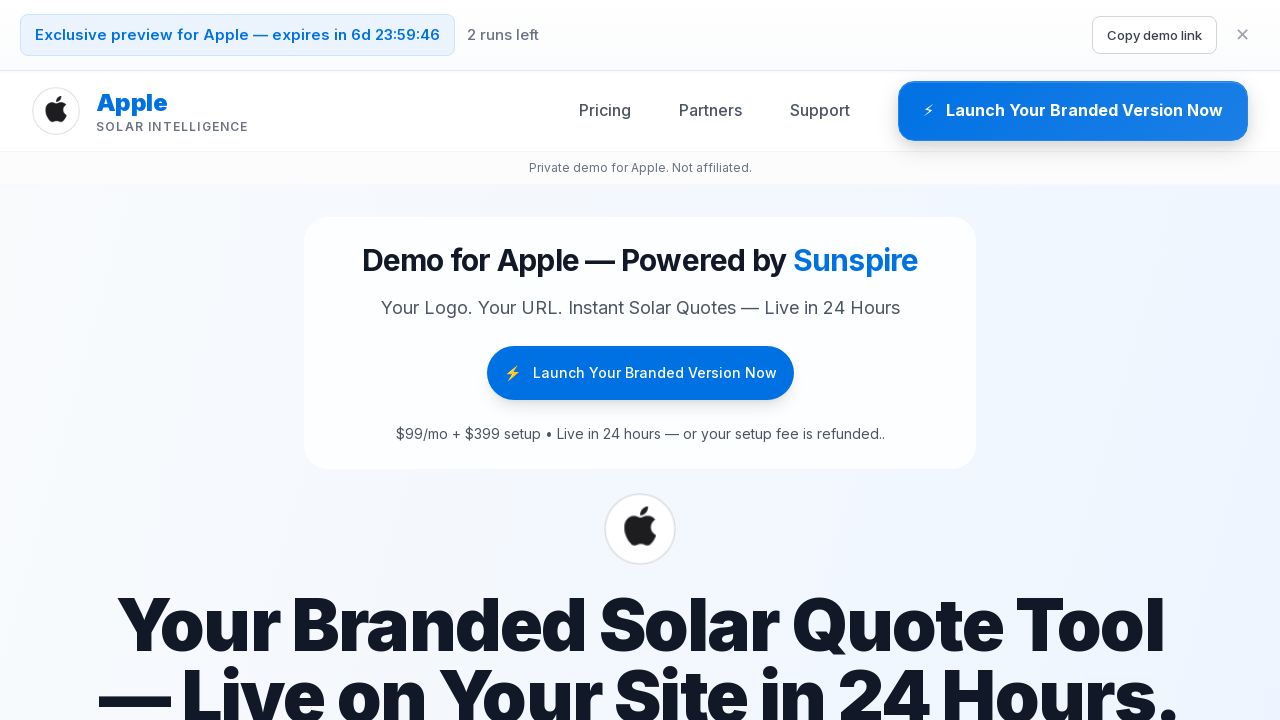

Located address input field
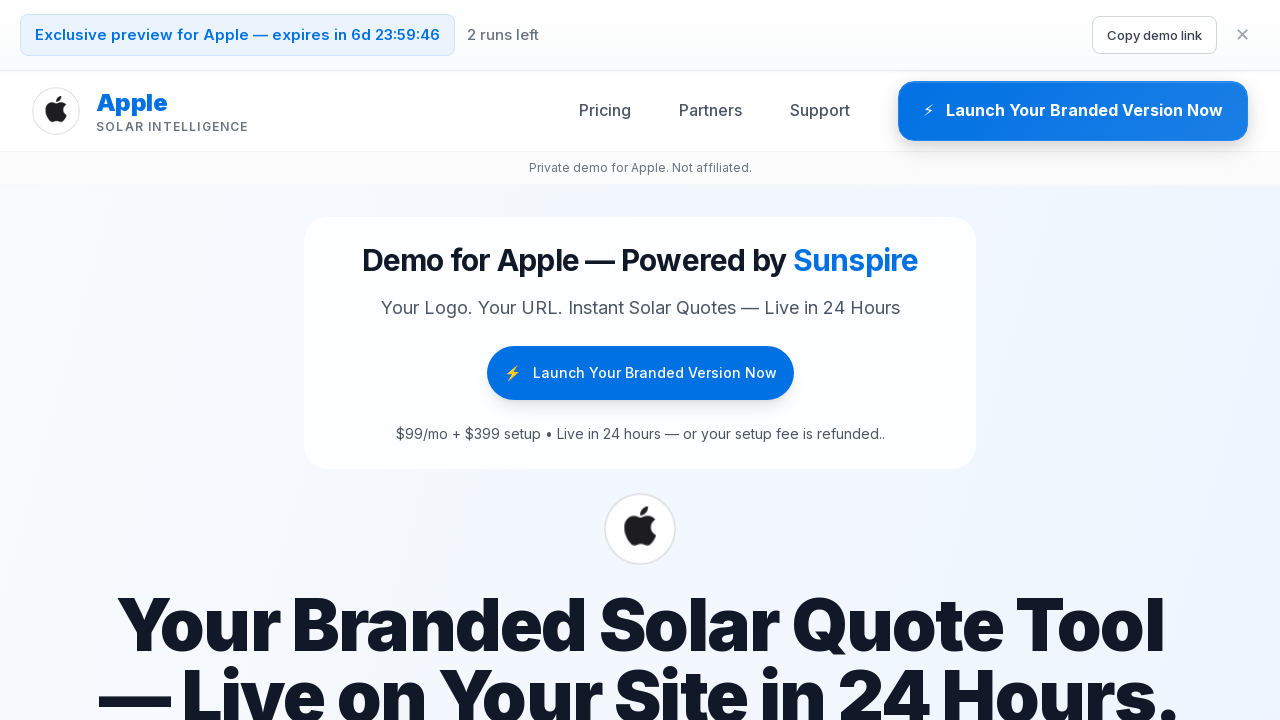

Filled address input with '123 Main St, New York' to test autocomplete on input[placeholder*="address"] >> nth=0
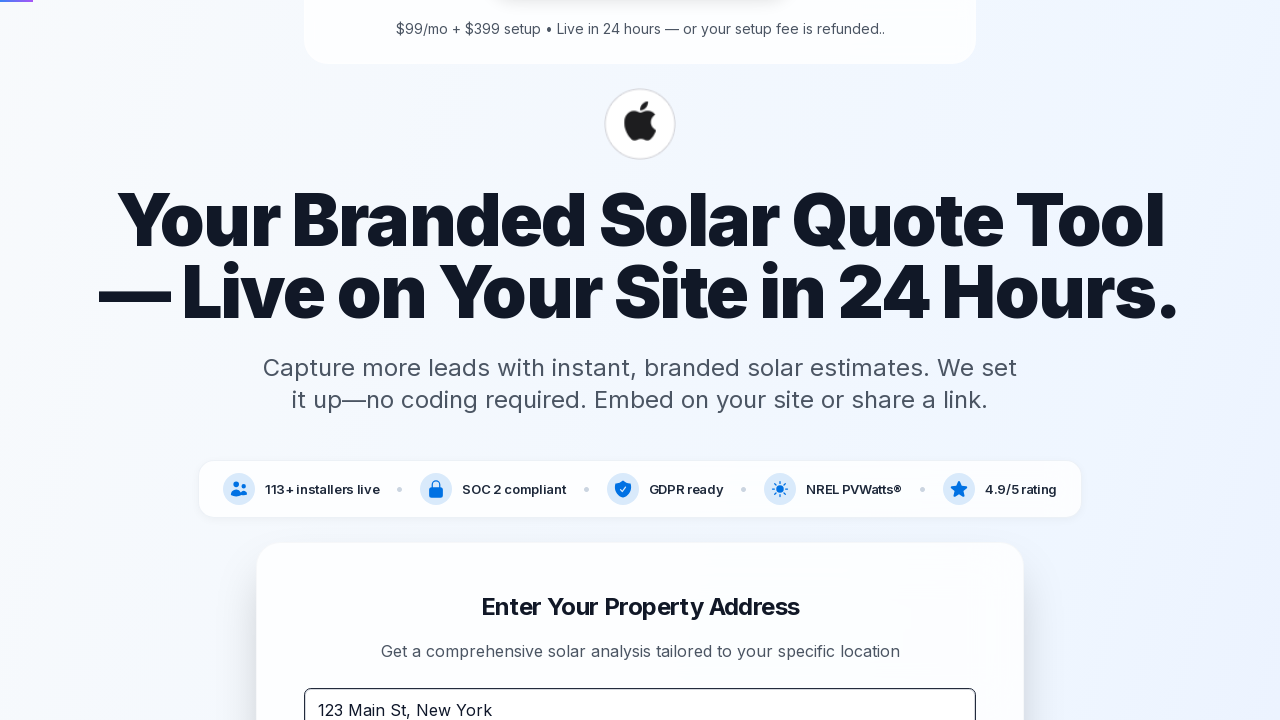

Waited 5 seconds for autocomplete suggestions to appear
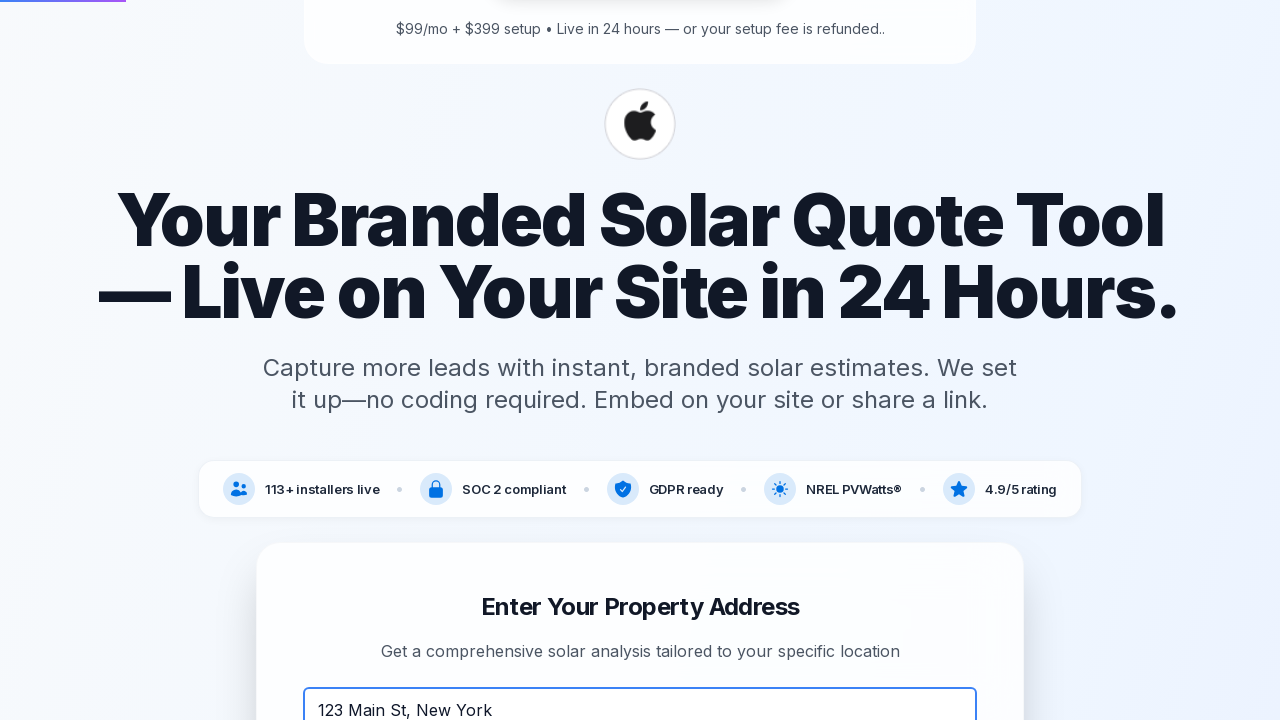

Waited 1 second for final rendering
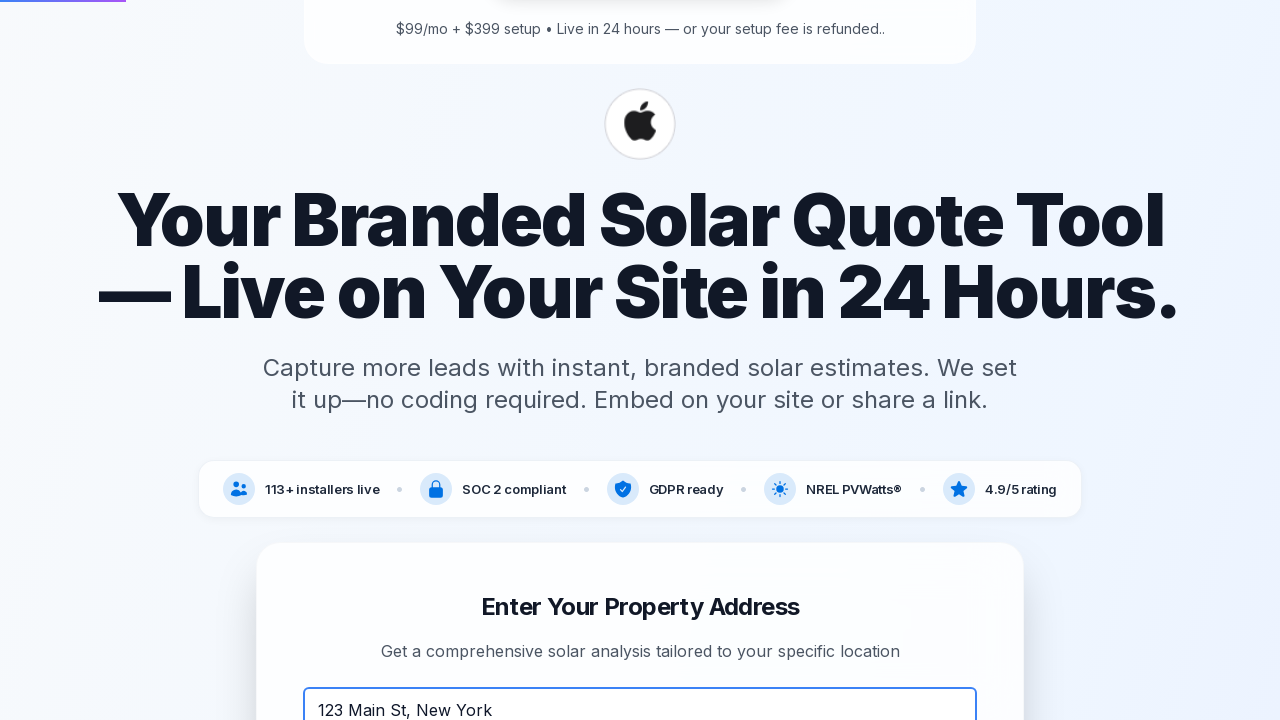

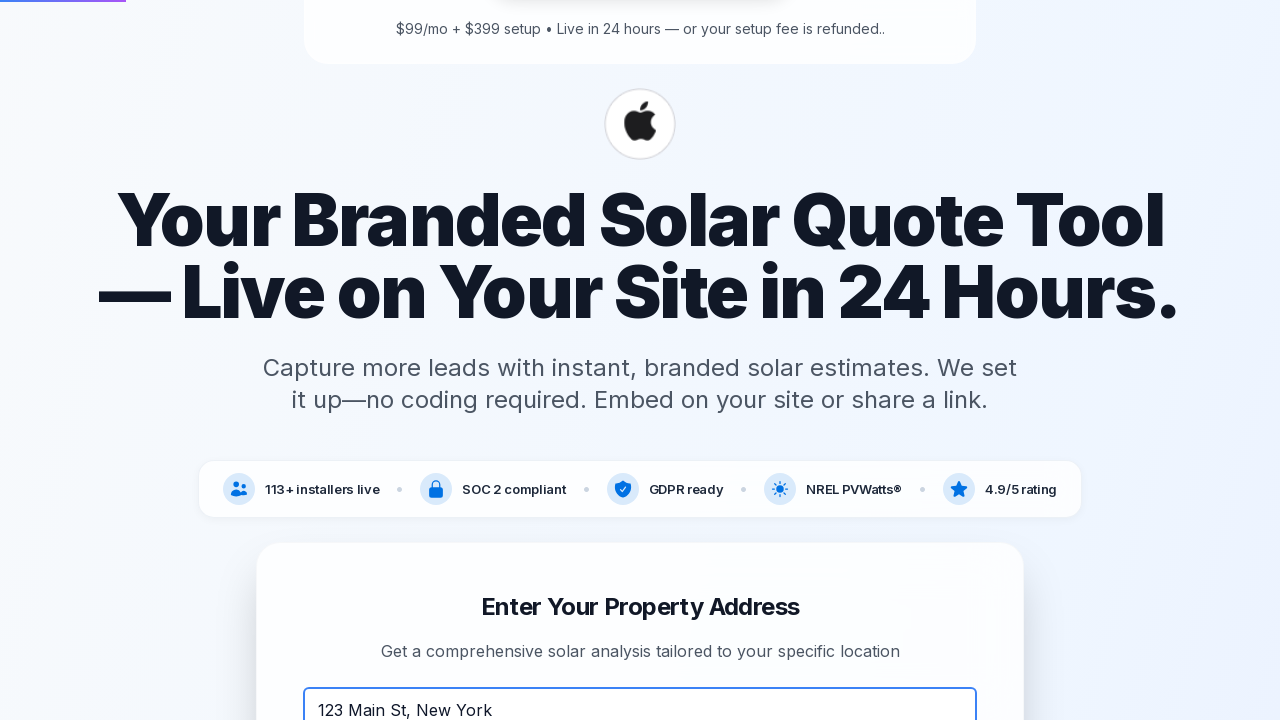